Tests drag and drop functionality by dragging column A to column B position

Starting URL: https://the-internet.herokuapp.com/drag_and_drop

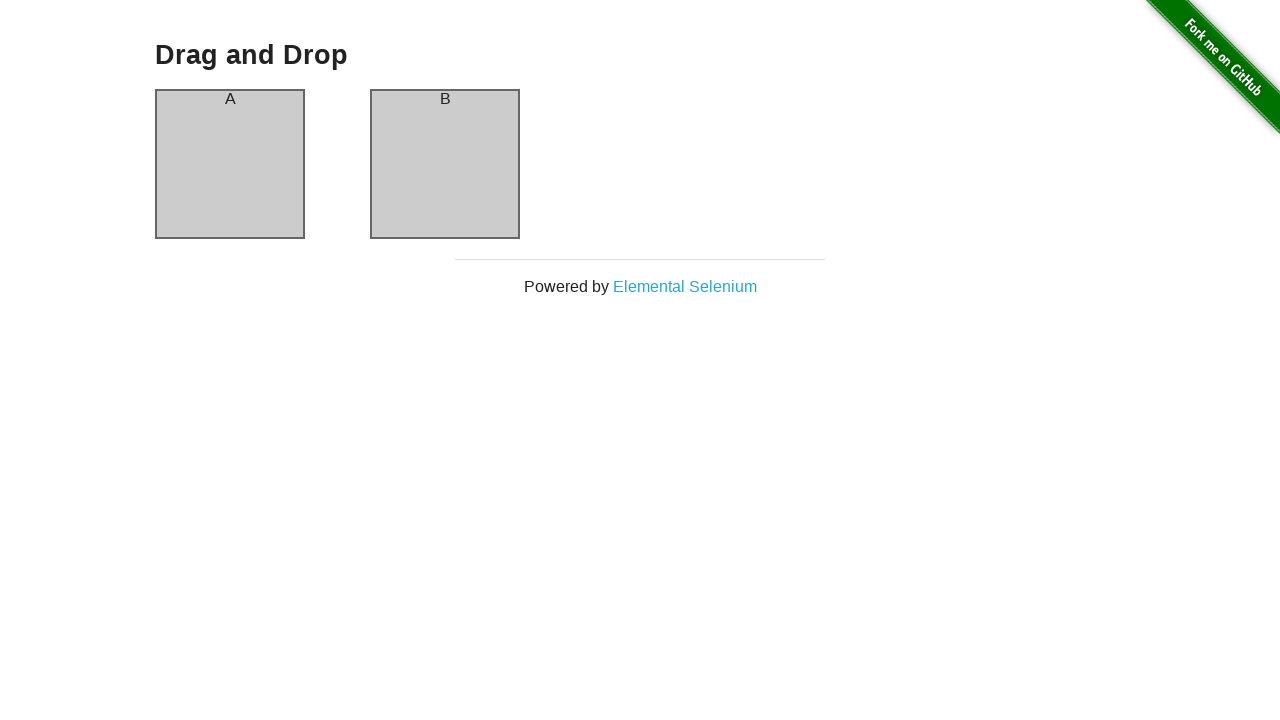

Located column A element (drag source)
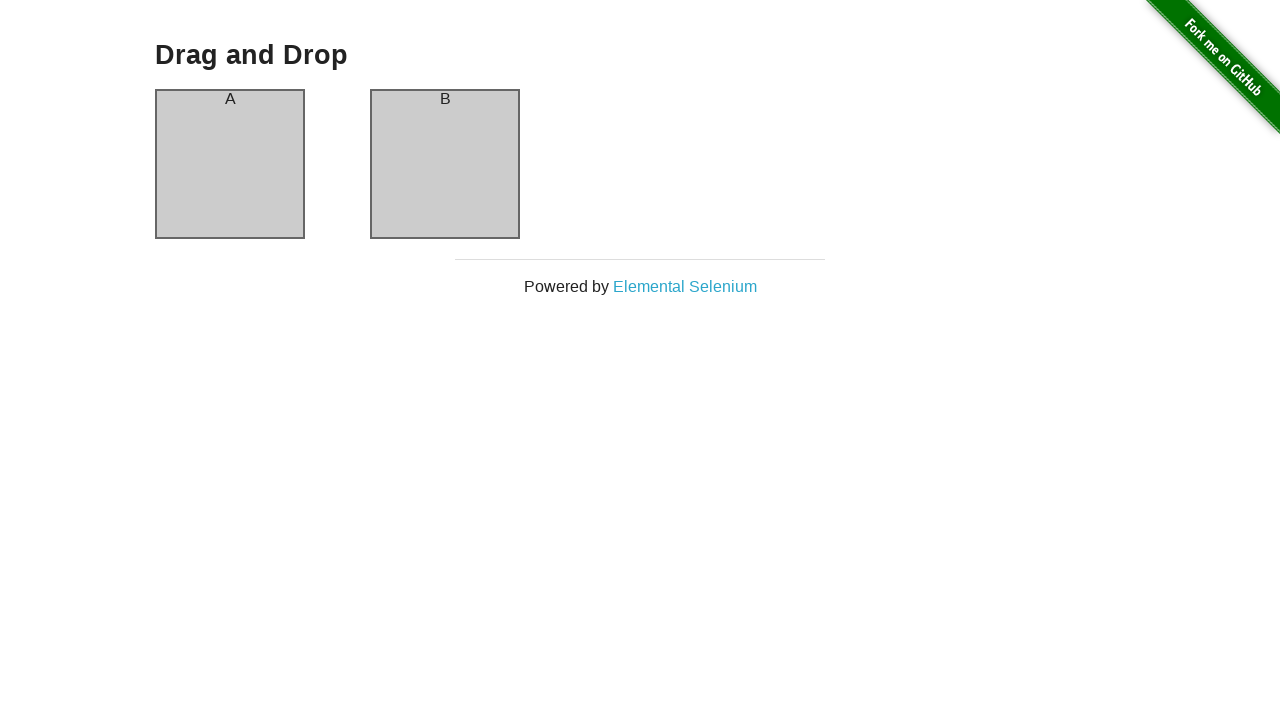

Located column B element (drag target)
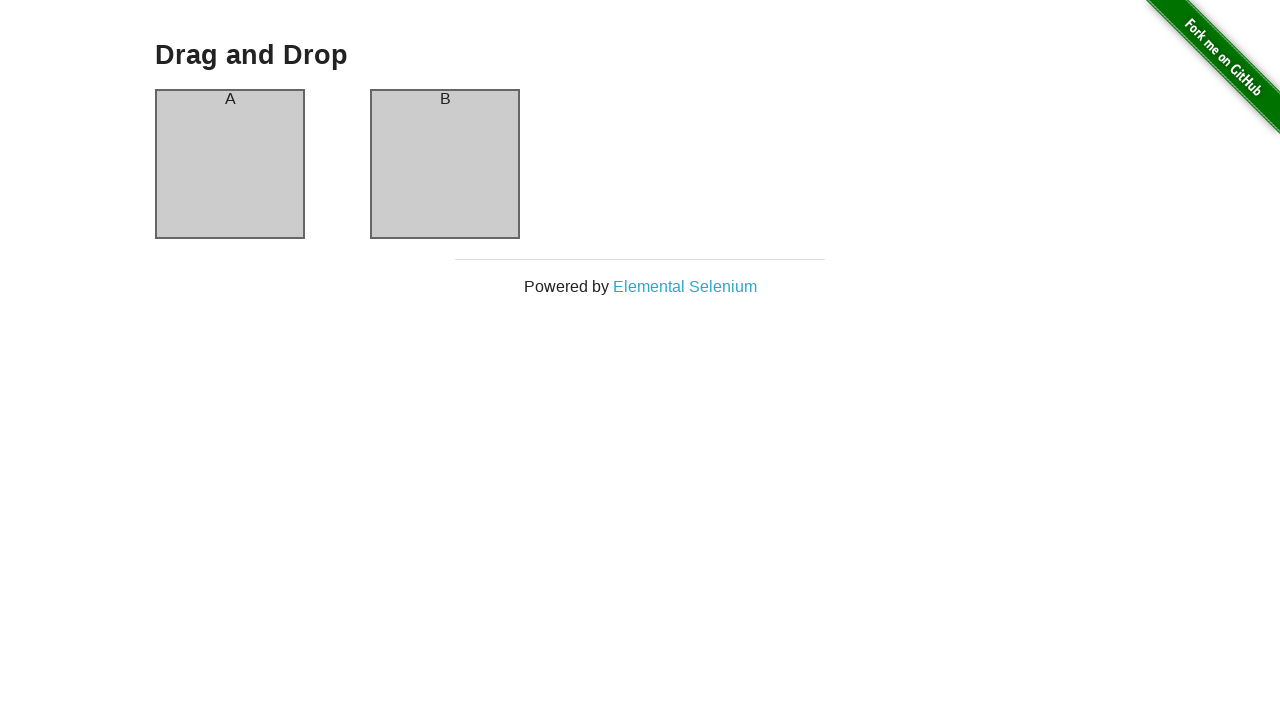

Dragged column A to column B position at (445, 164)
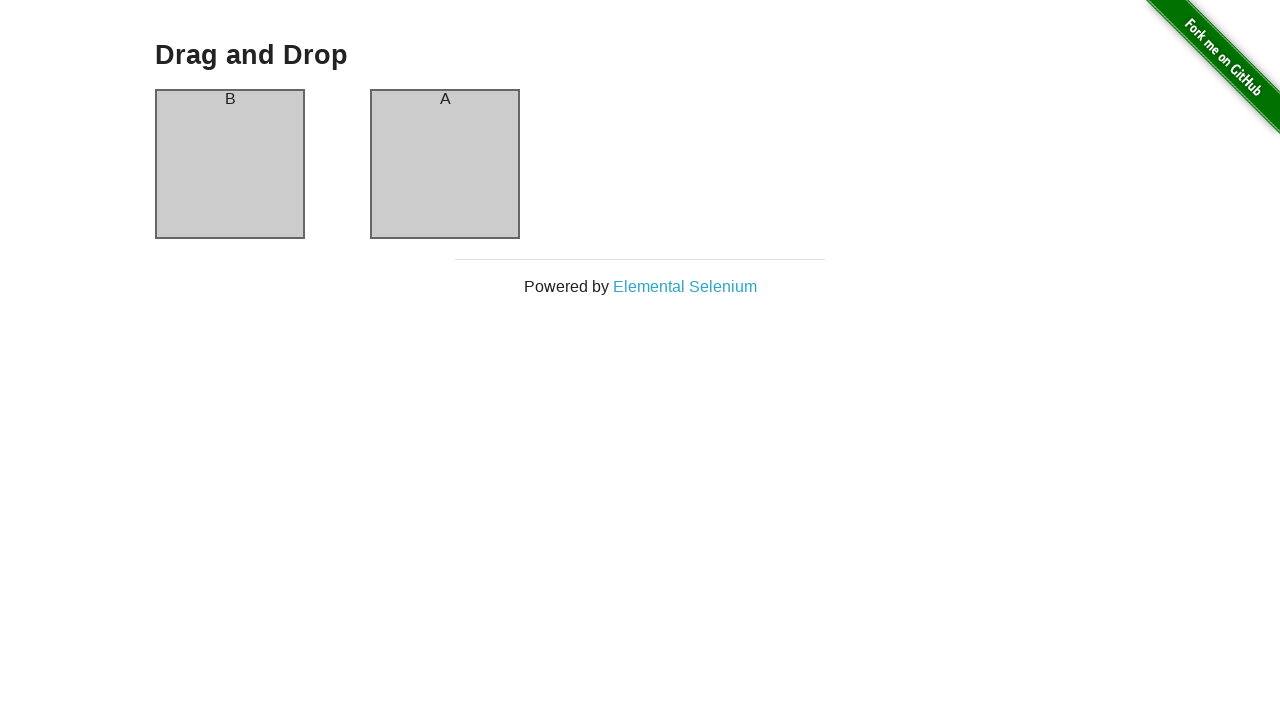

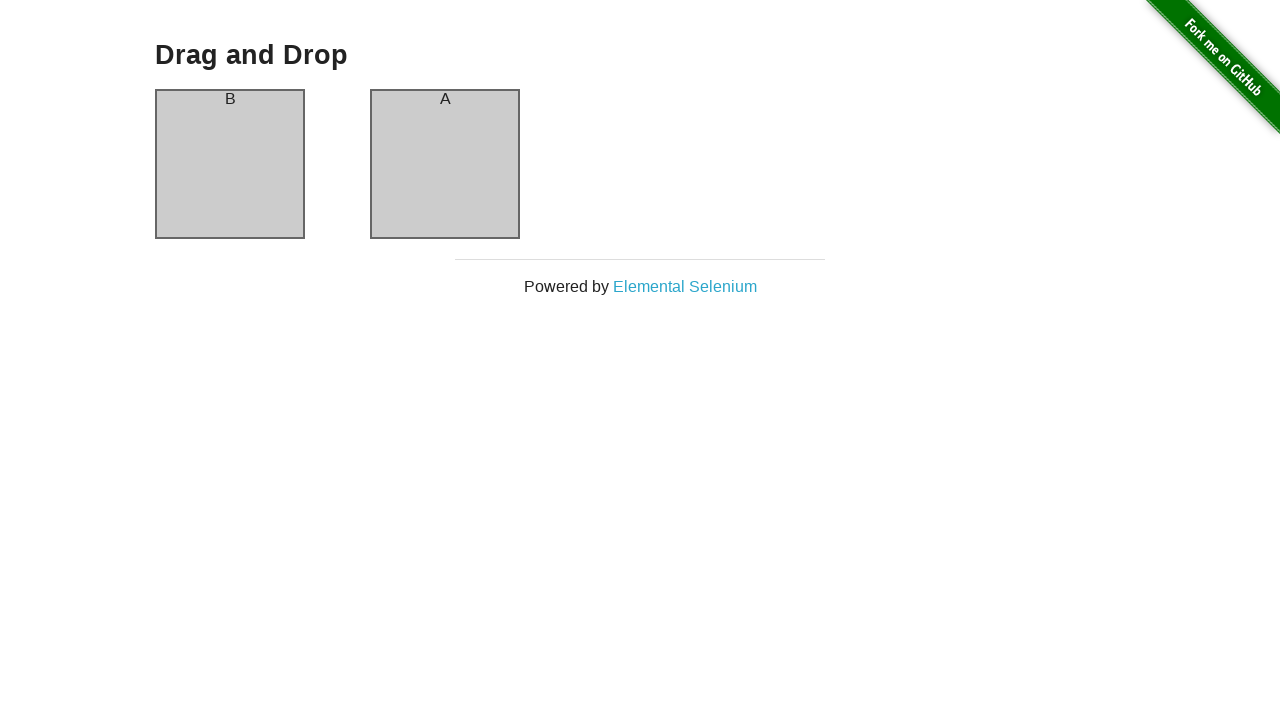